Tests Python.org search functionality by entering "pycon" in the search field and submitting the search to verify results are returned

Starting URL: https://www.python.org

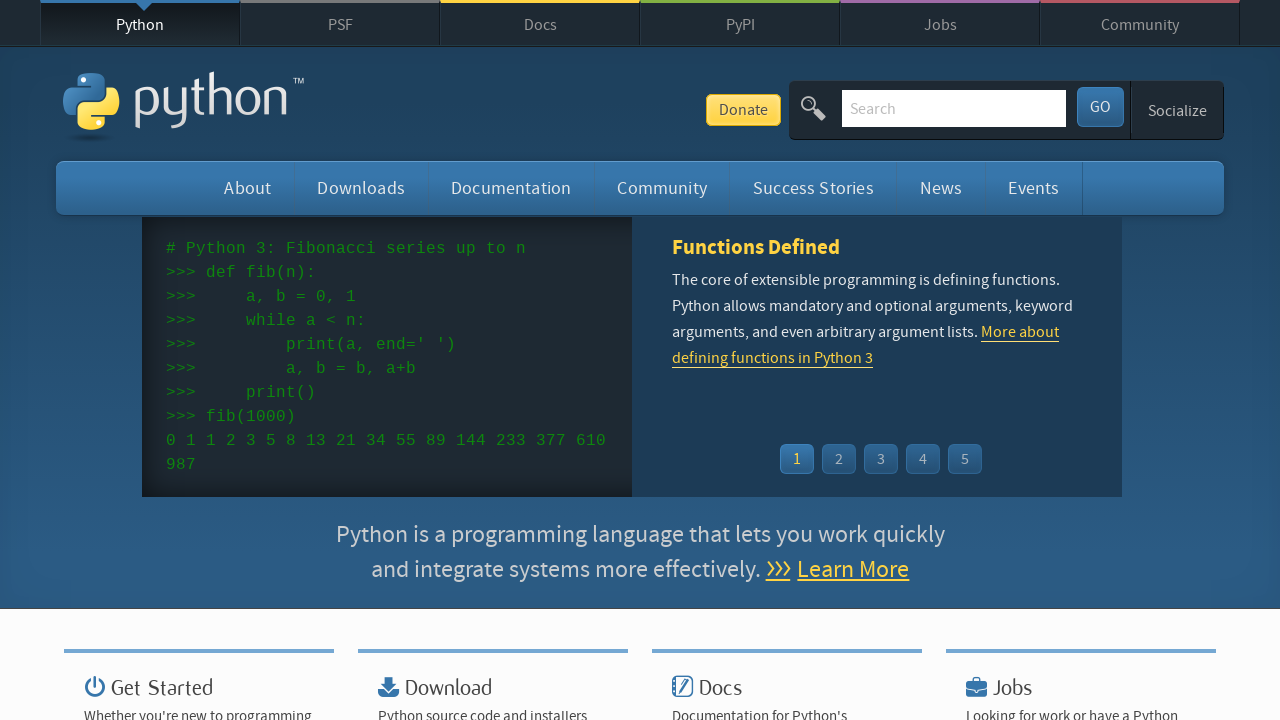

Verified 'Python' is in page title
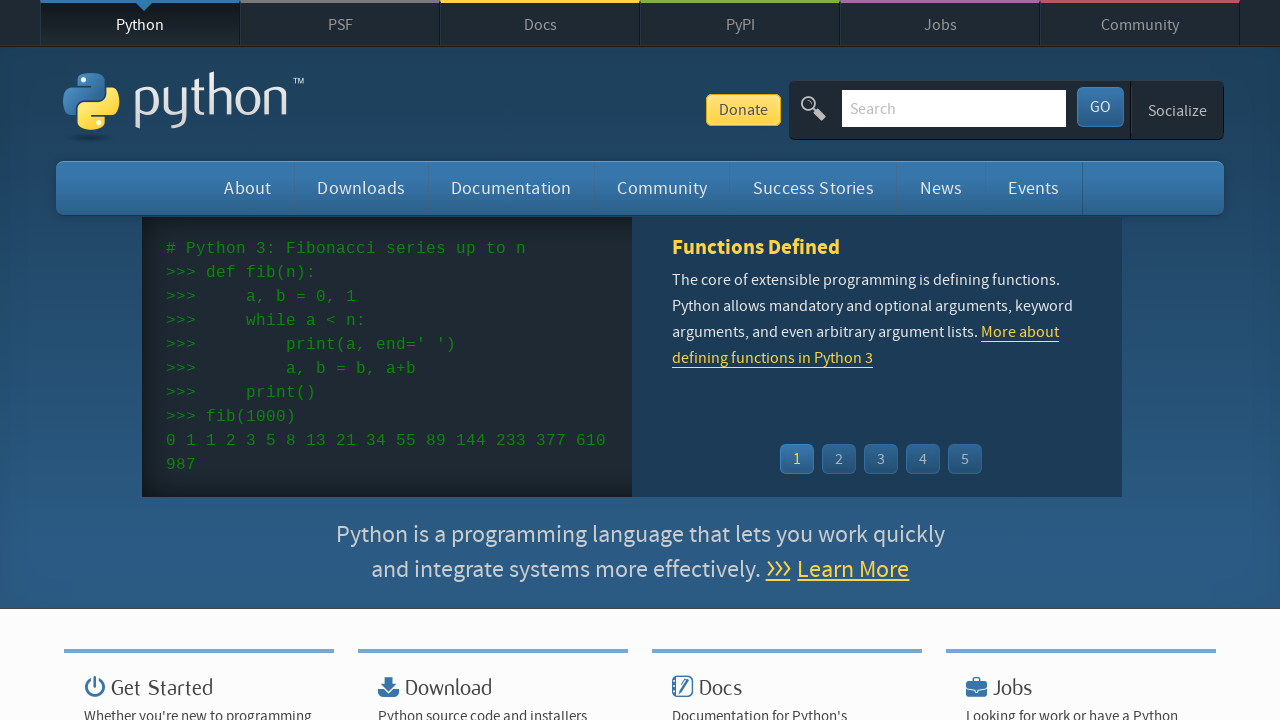

Filled search field with 'pycon' on input[name='q']
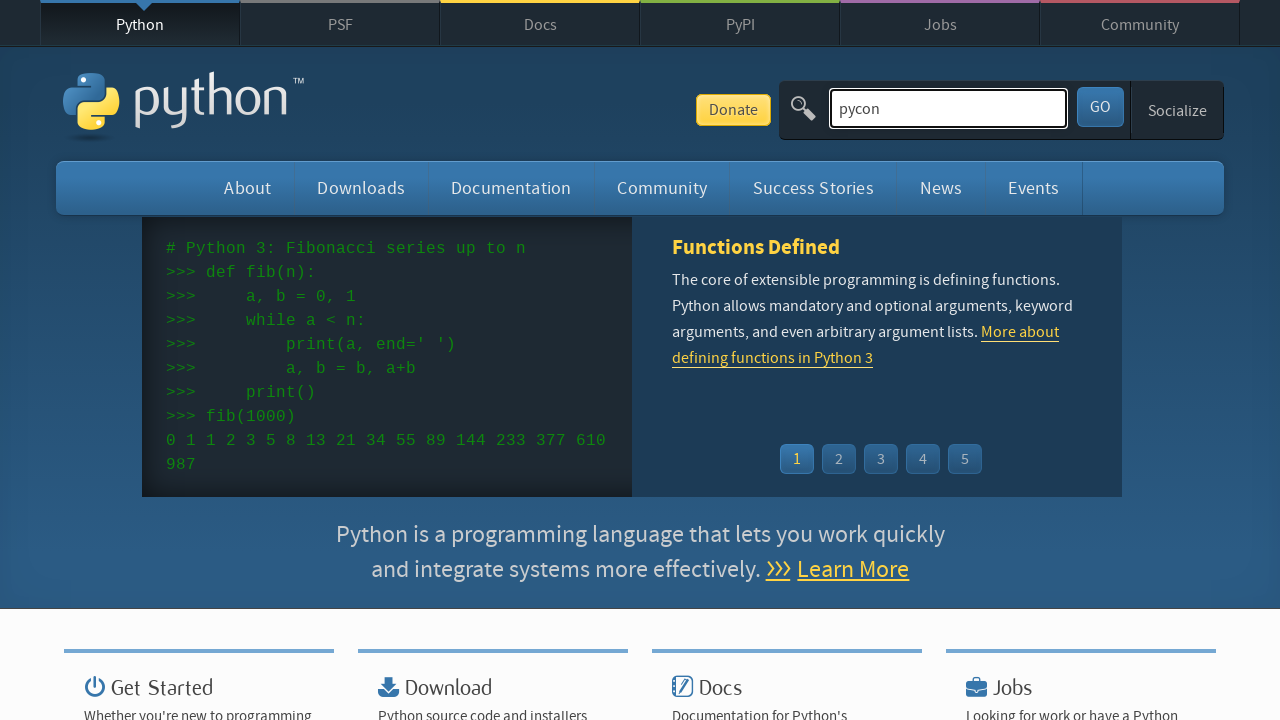

Pressed Enter to submit search on input[name='q']
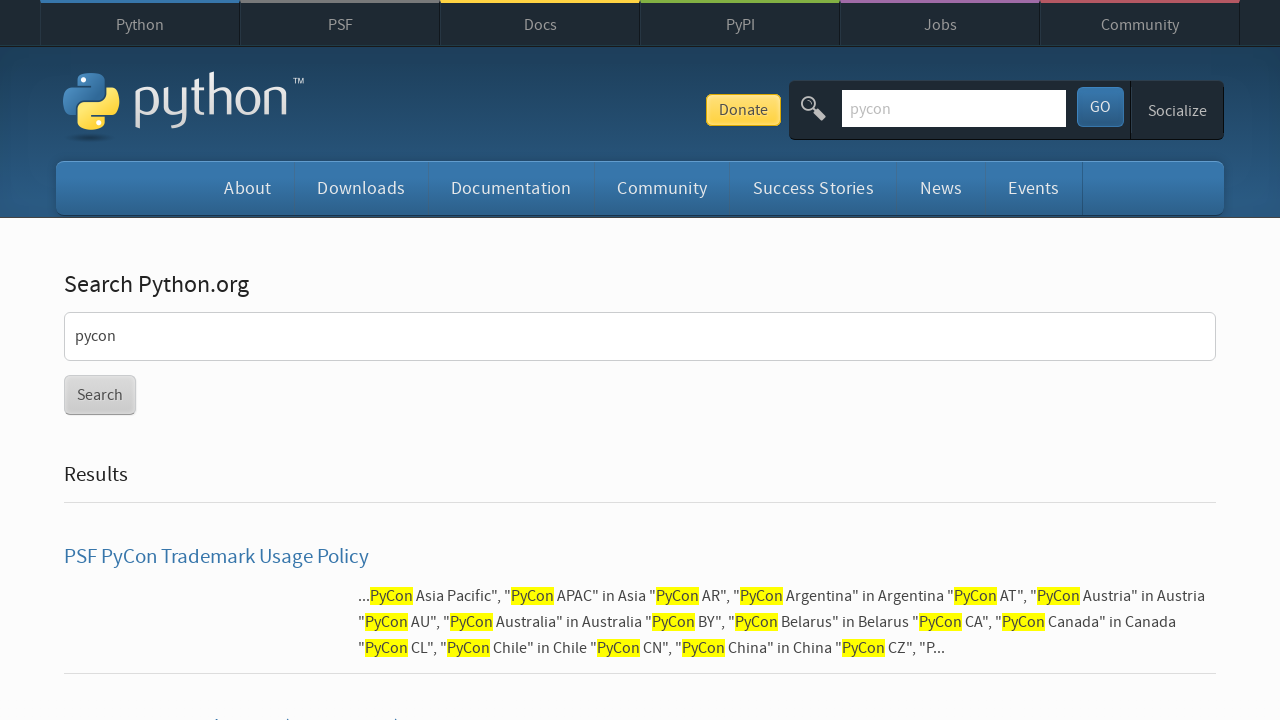

Waited for network idle - page loaded completely
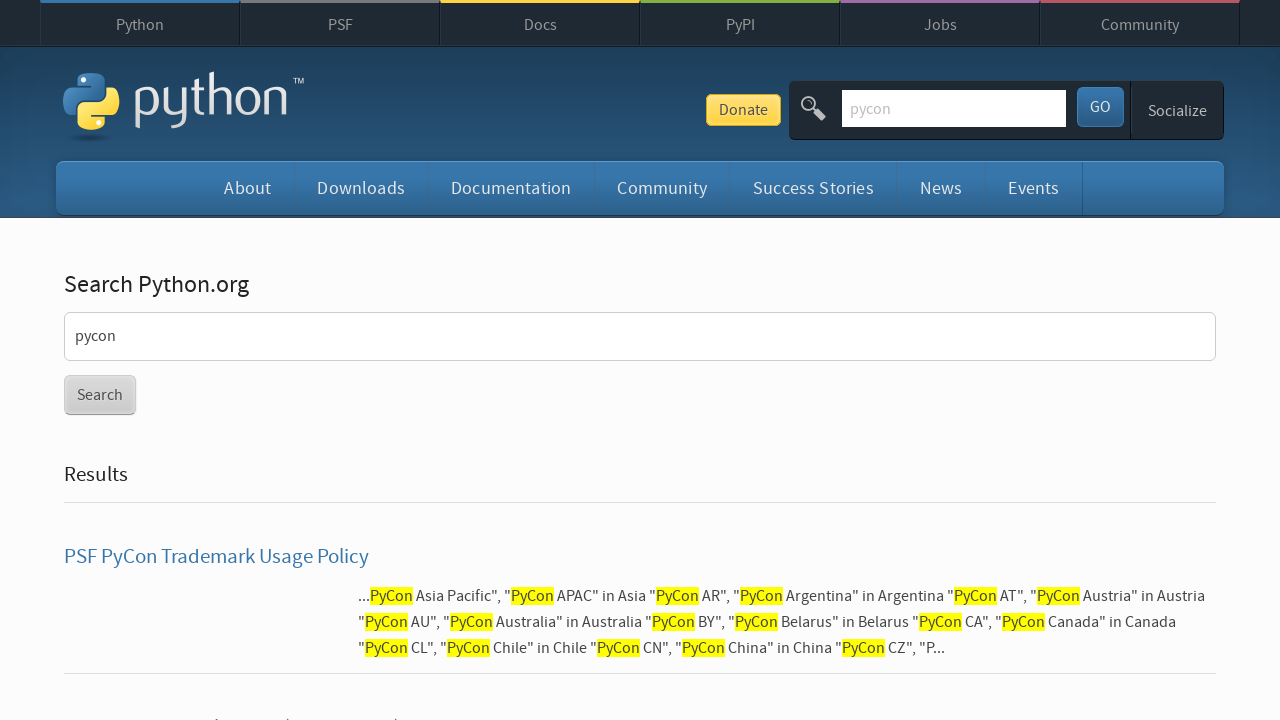

Verified search results were returned for 'pycon' query
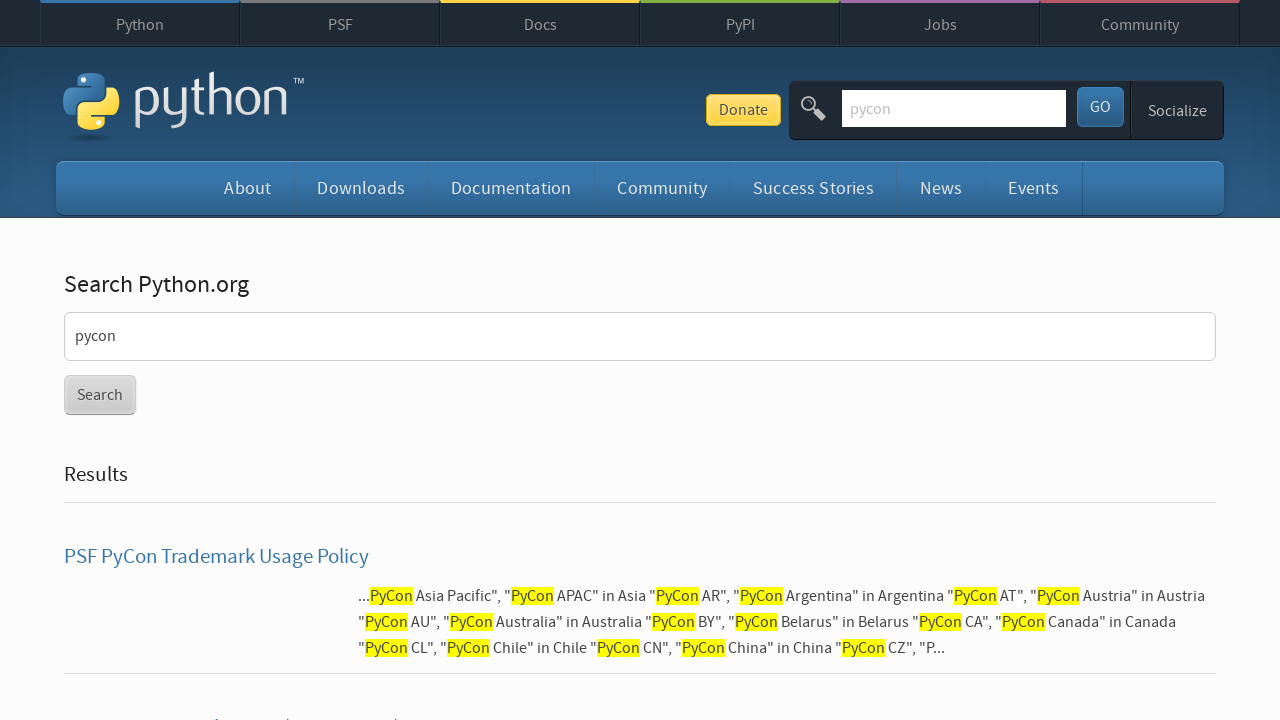

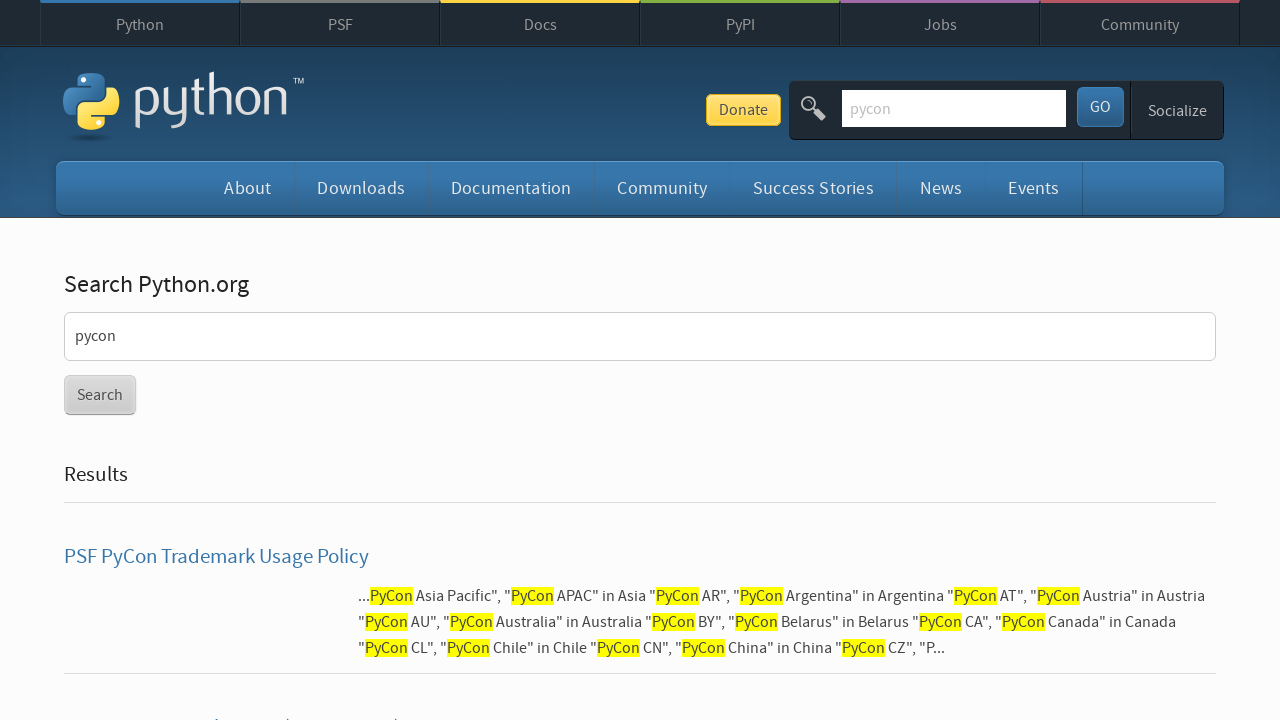